Tests a contact form by filling in name, email, phone, and address fields on a test automation practice website

Starting URL: https://testautomationpractice.blogspot.com/

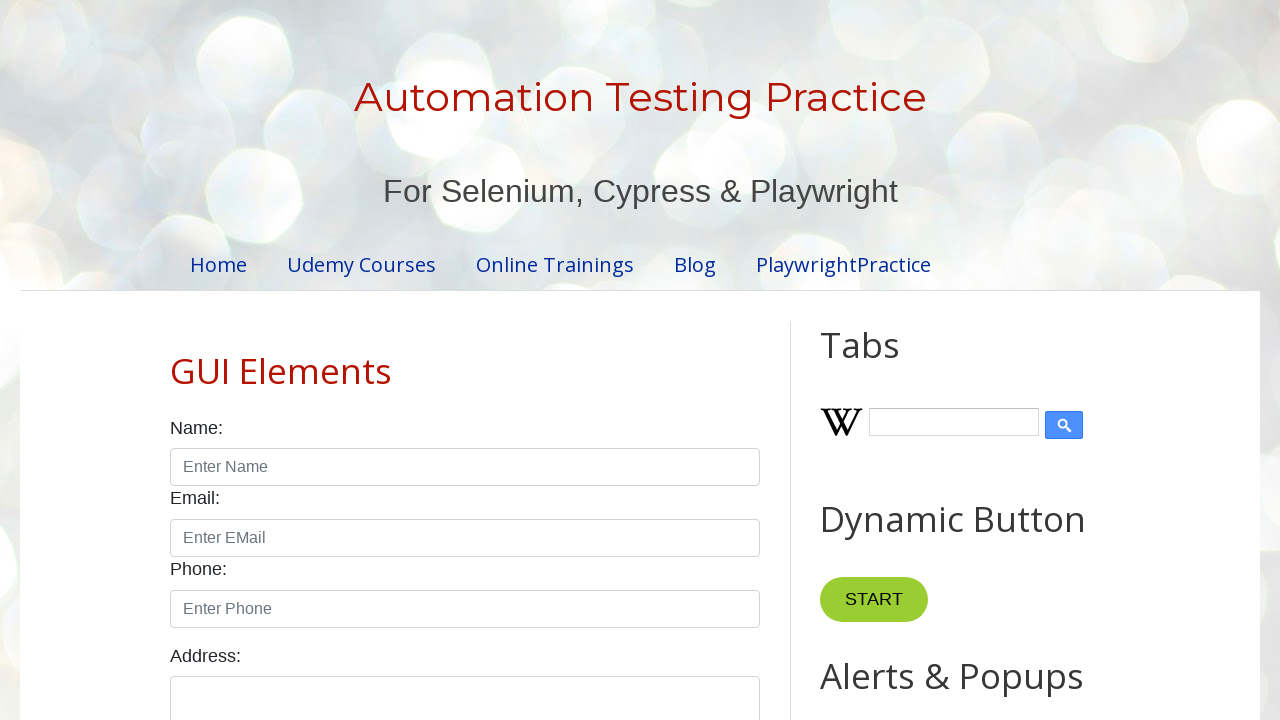

Filled name field with 'John Smith' on input#name
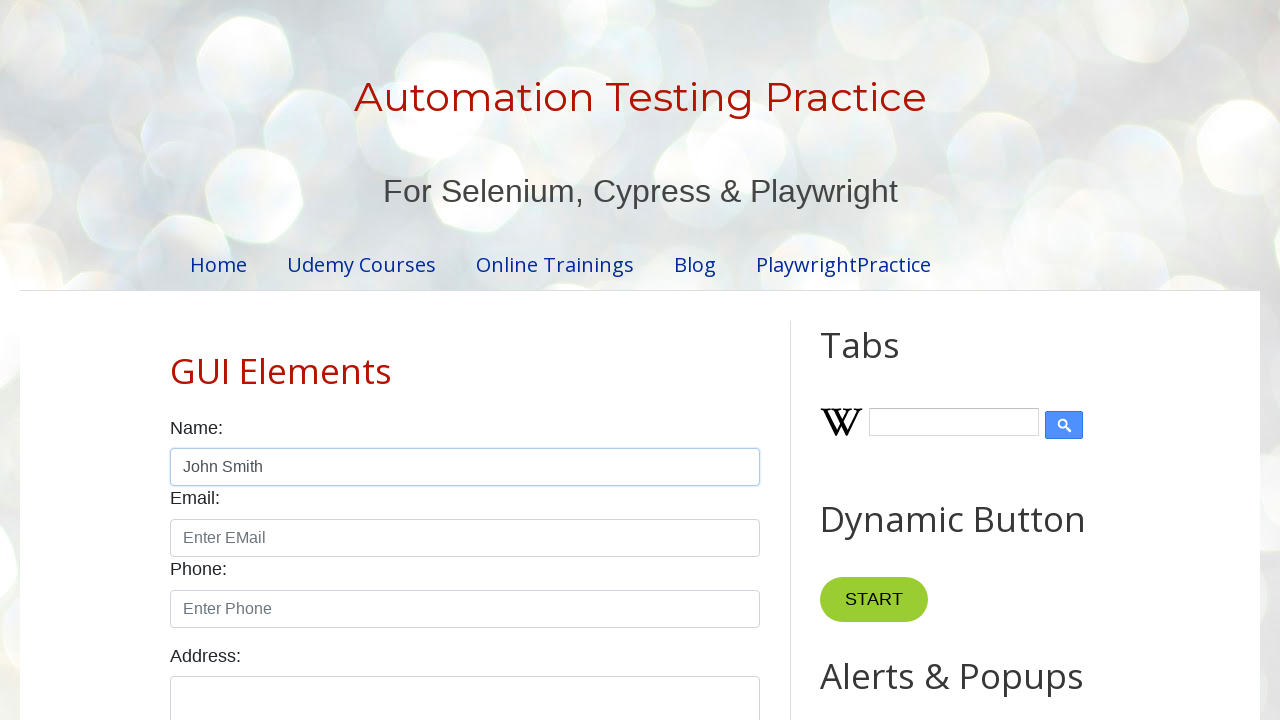

Filled email field with 'johnsmith2024@example.com' on input#email
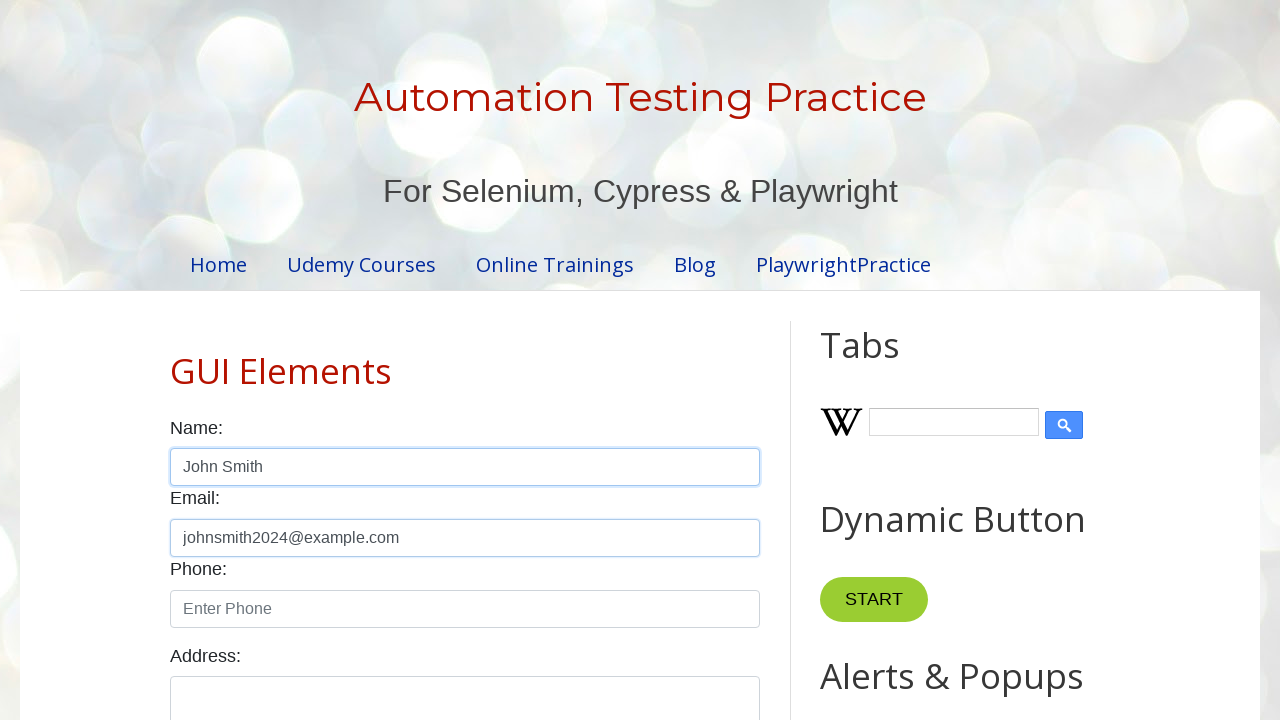

Filled phone field with '5551234567' on input#phone
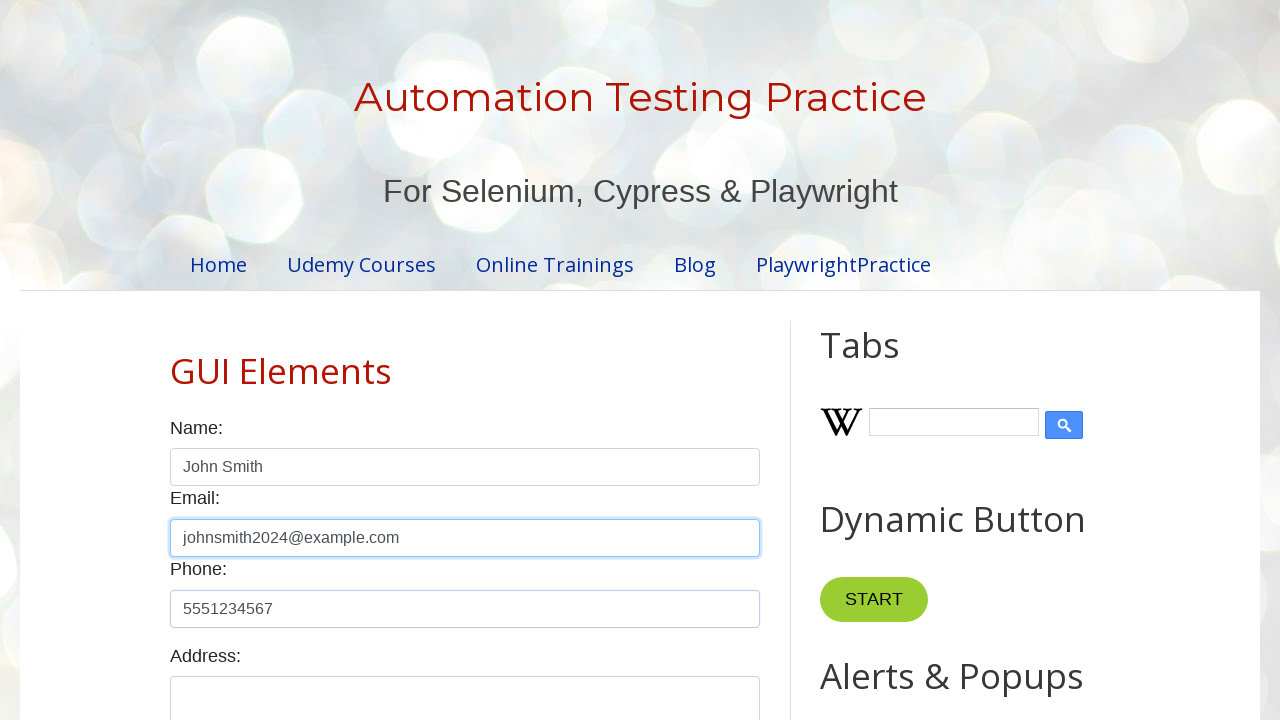

Filled address field with '123 Main Street, Suite 400, New York, NY 10001' on textarea#textarea
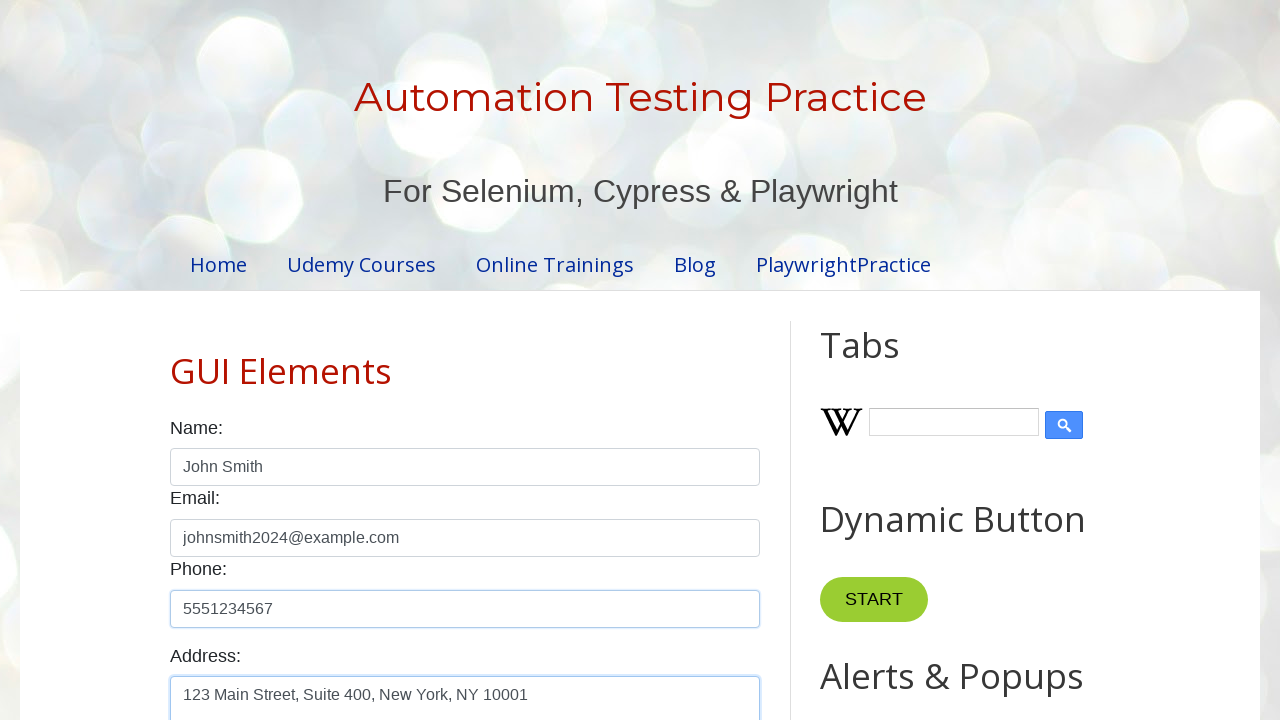

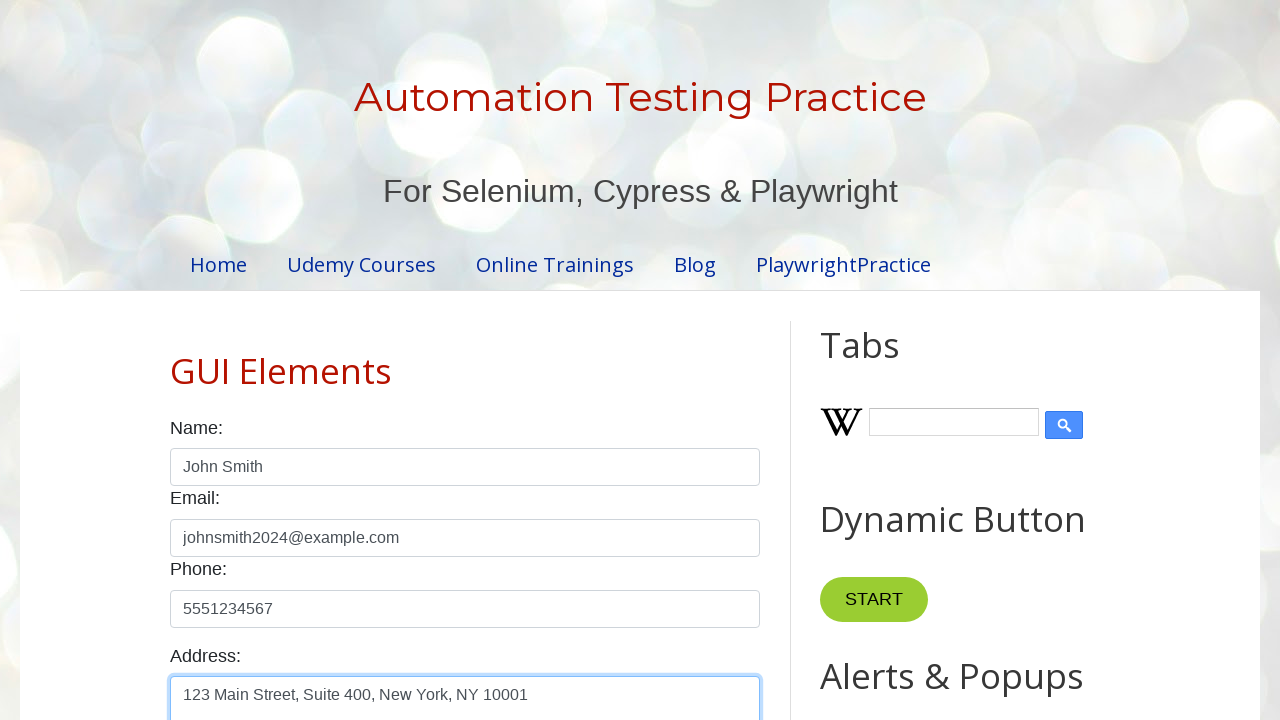